Tests that the todo counter displays the correct number of items

Starting URL: https://demo.playwright.dev/todomvc

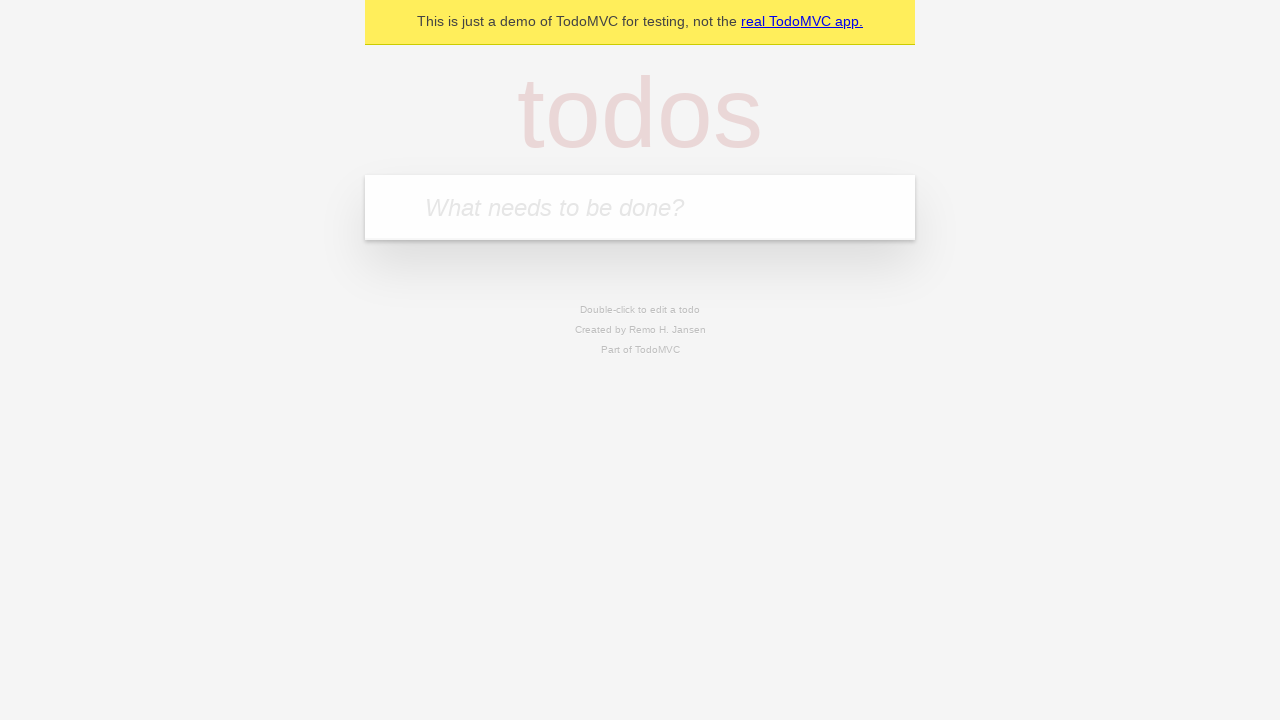

Located the todo input field with placeholder 'What needs to be done?'
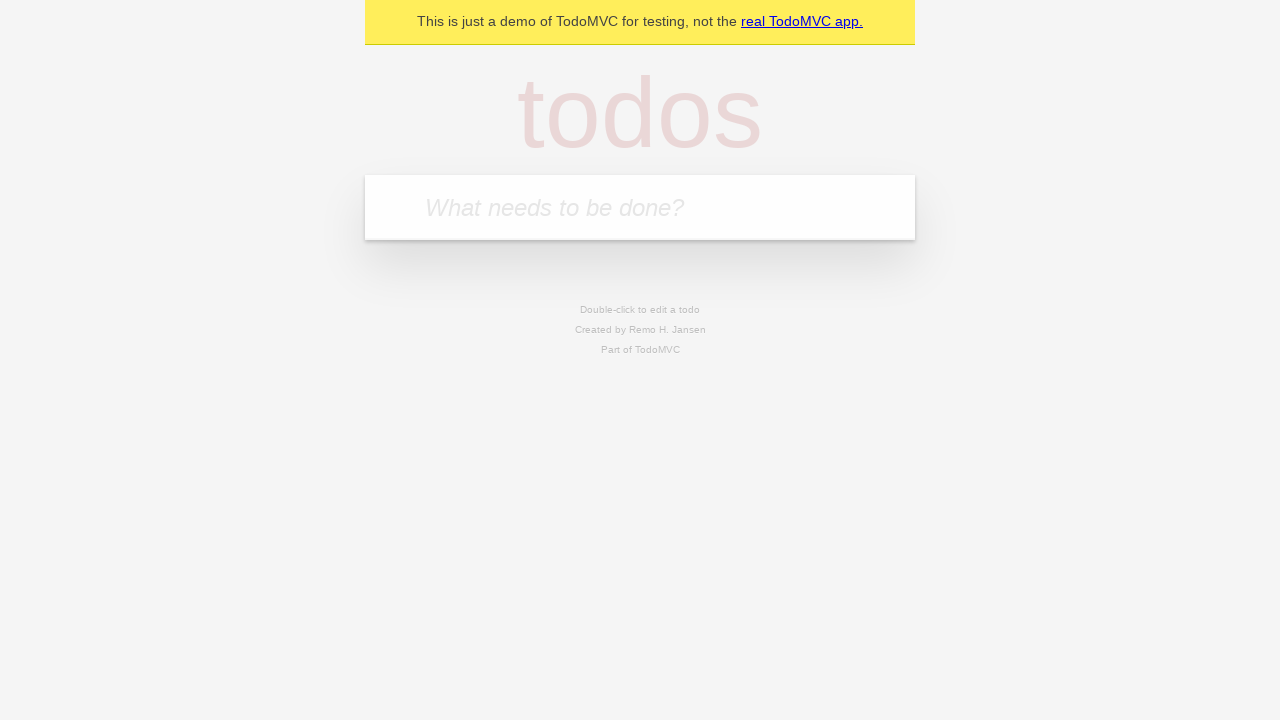

Filled todo input with 'buy some cheese' on internal:attr=[placeholder="What needs to be done?"i]
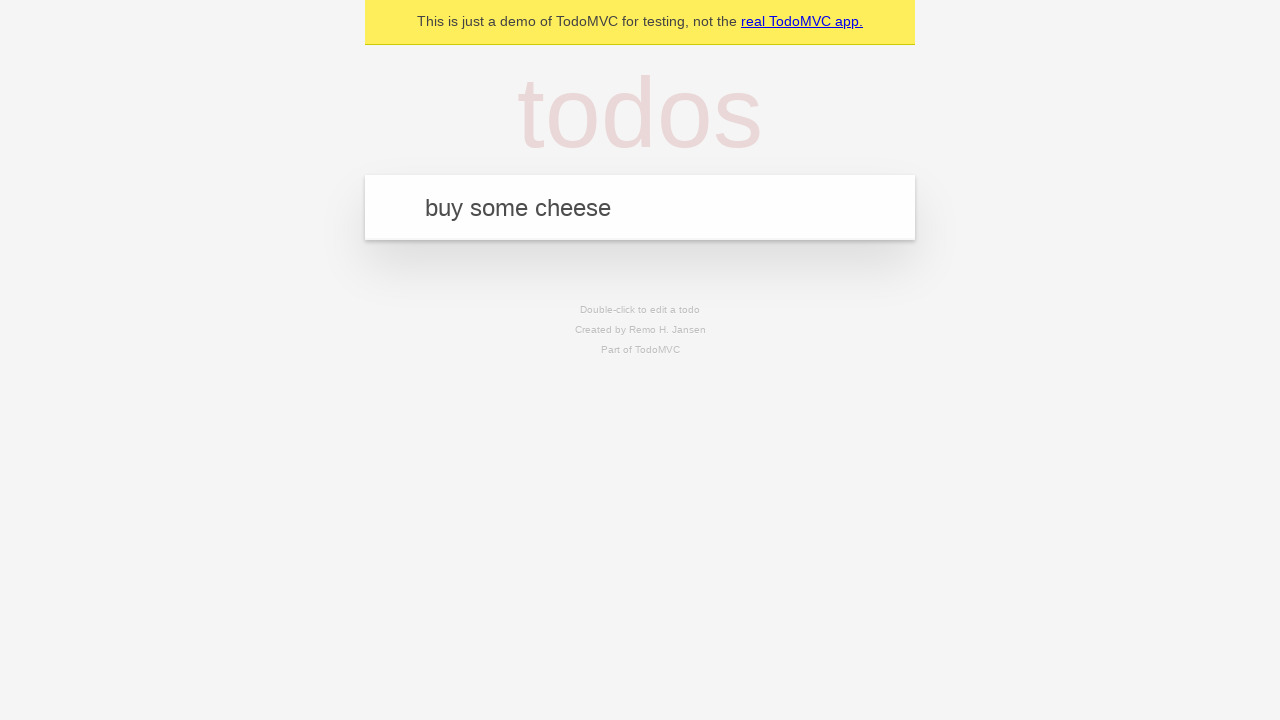

Pressed Enter to add first todo item on internal:attr=[placeholder="What needs to be done?"i]
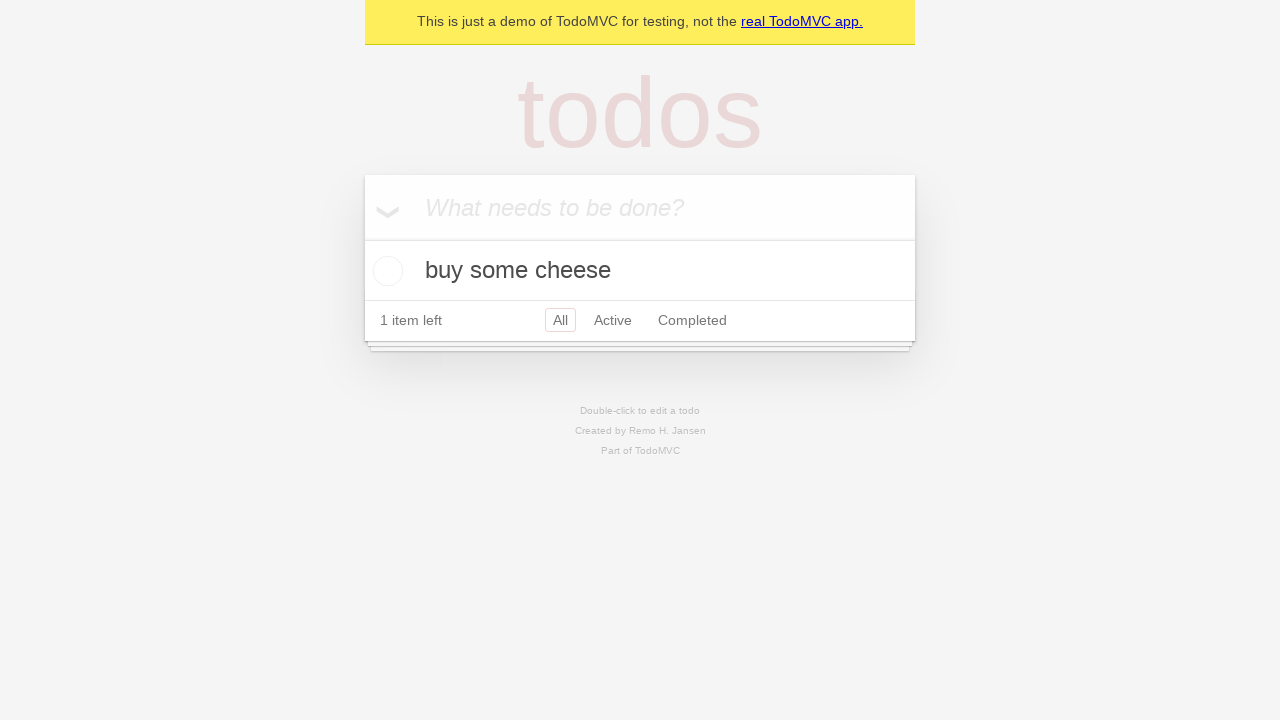

Waited for todo counter to appear
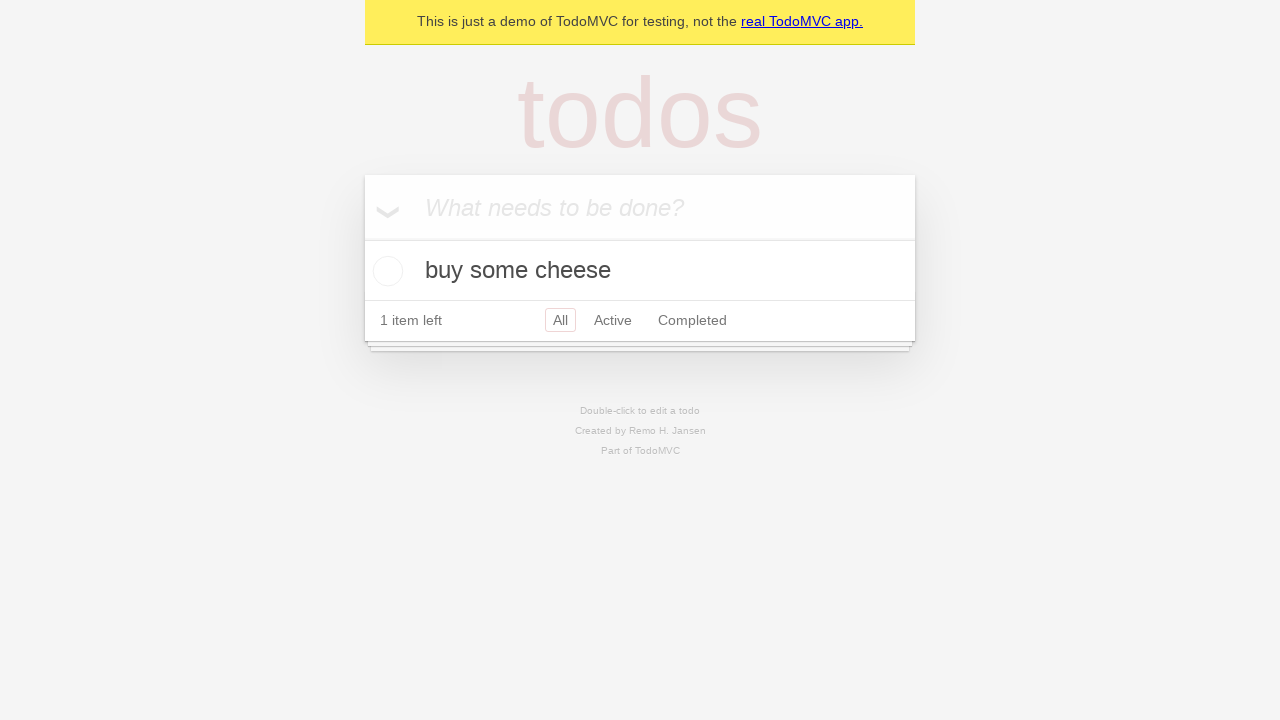

Filled todo input with 'feed the cat' on internal:attr=[placeholder="What needs to be done?"i]
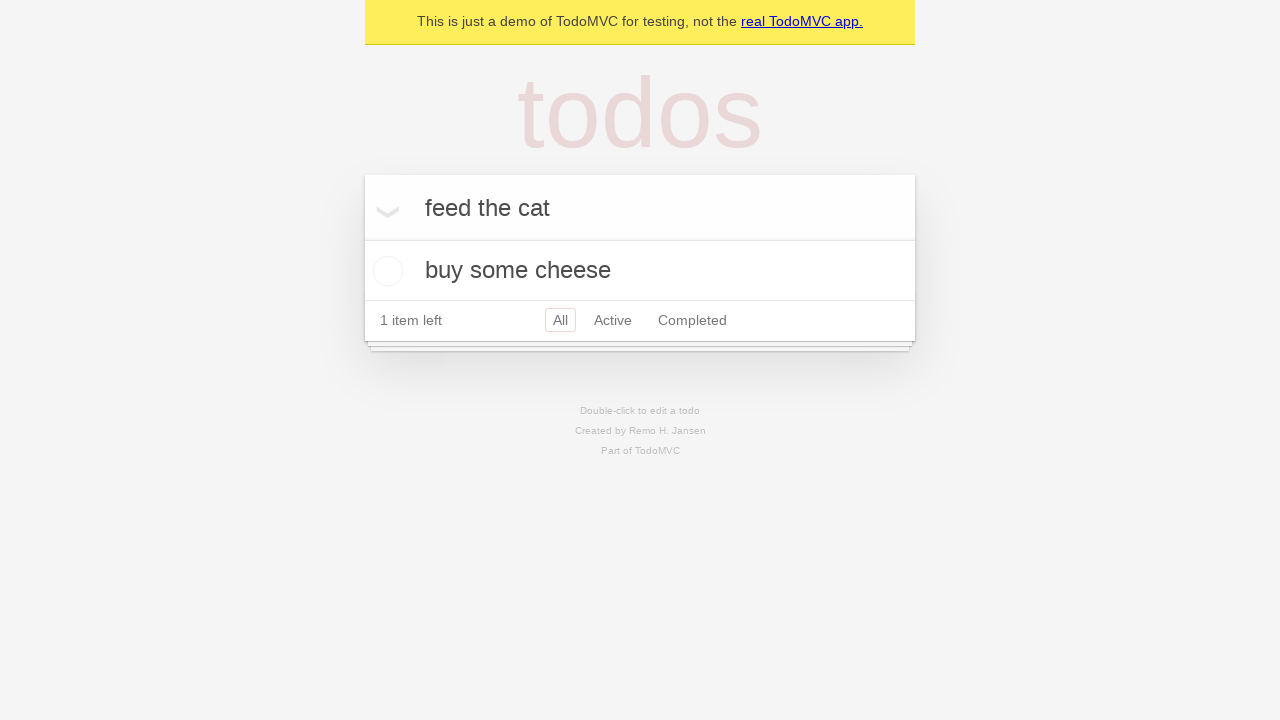

Pressed Enter to add second todo item on internal:attr=[placeholder="What needs to be done?"i]
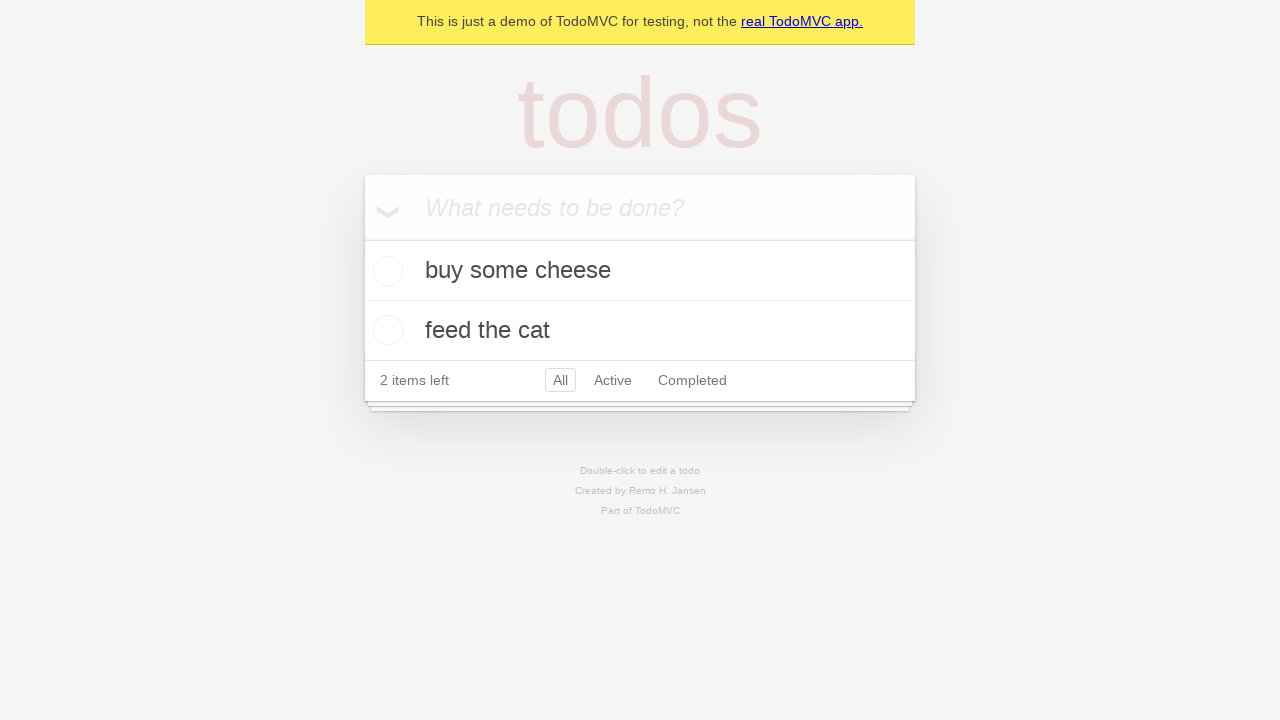

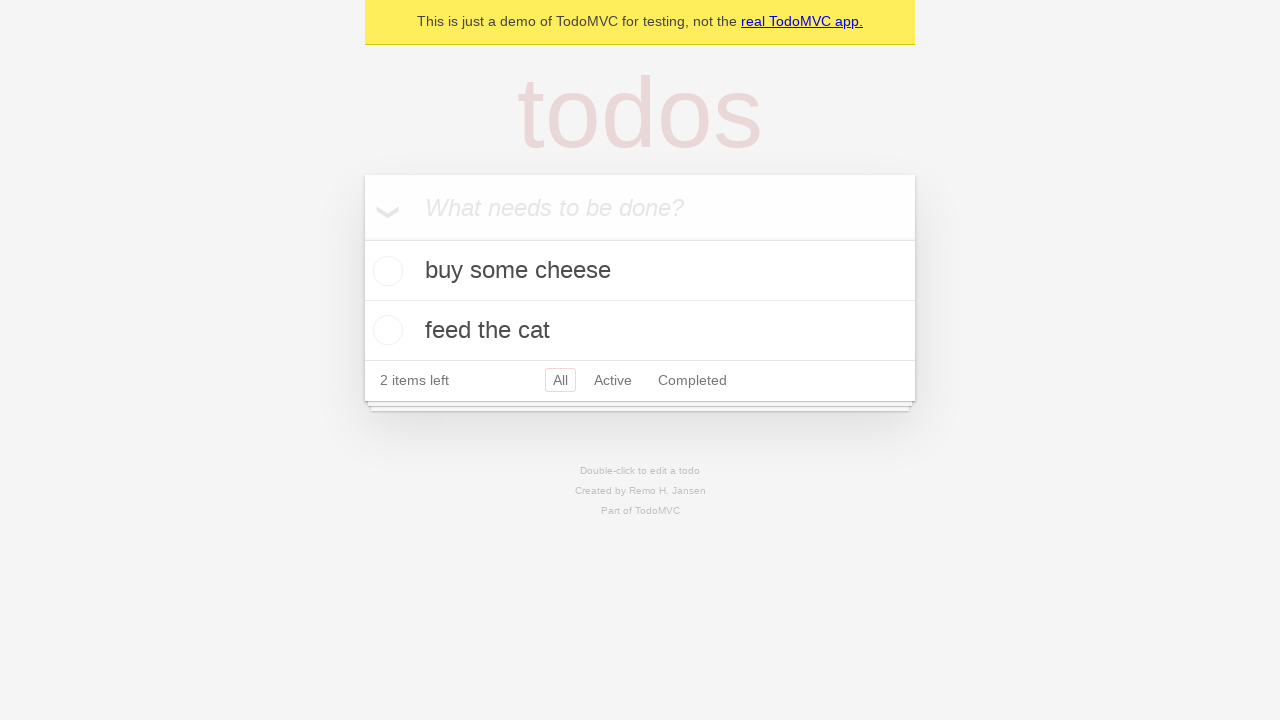